Tests handling a JavaScript prompt dialog by accepting it with custom text when triggered by clicking a link

Starting URL: https://www.qa-practice.com/elements/alert/prompt

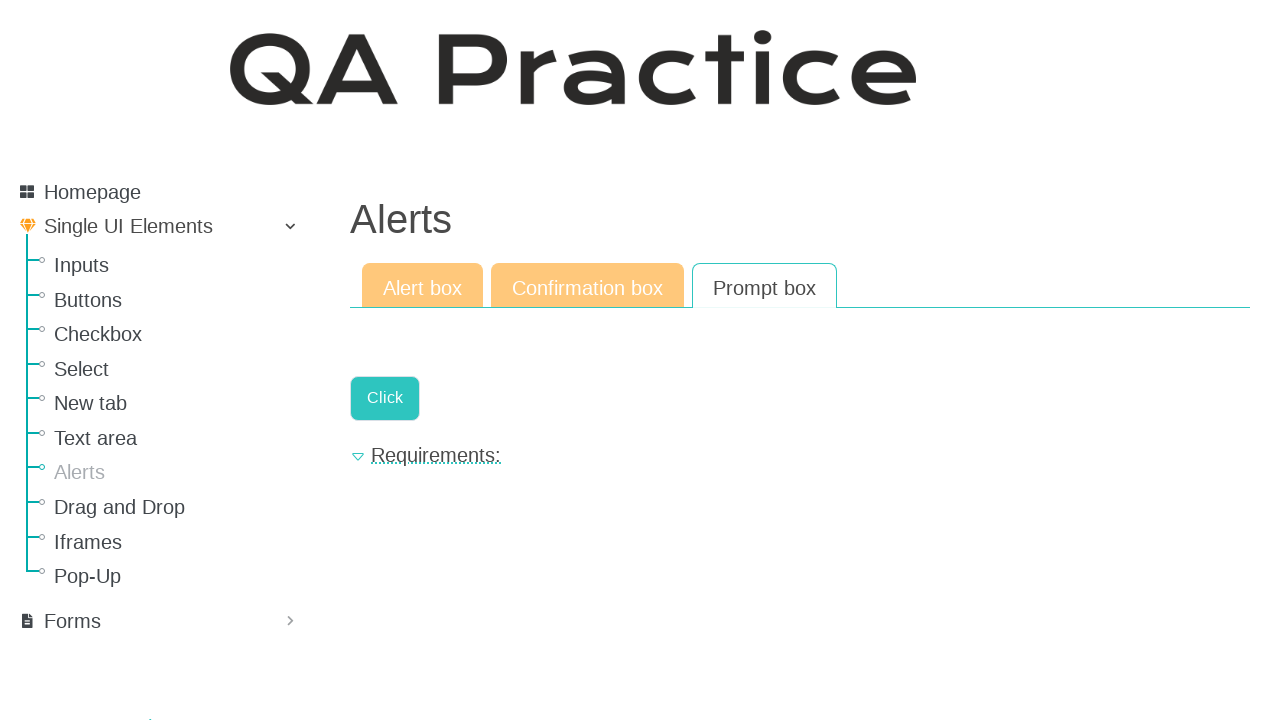

Set up dialog handler to accept prompts with custom text 'another text'
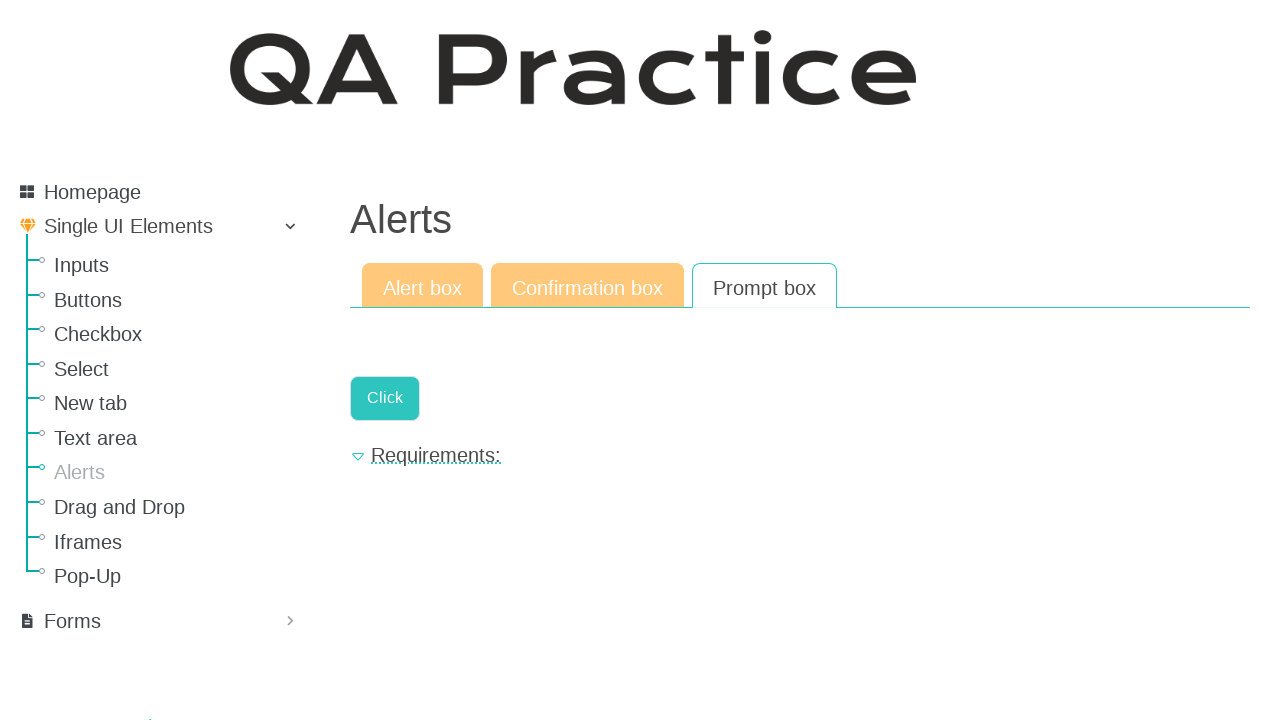

Clicked the 'Click' link to trigger the prompt dialog at (385, 398) on internal:role=link[name="Click"i]
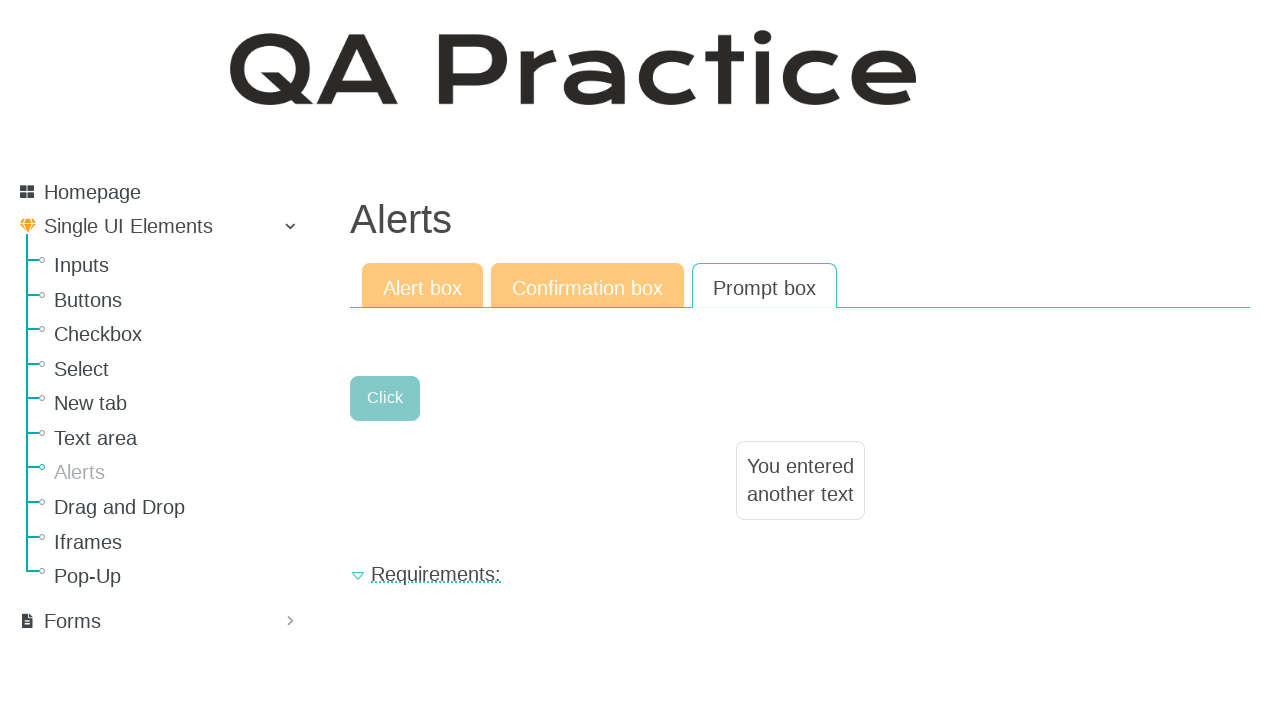

Waited for dialog to be handled and processed
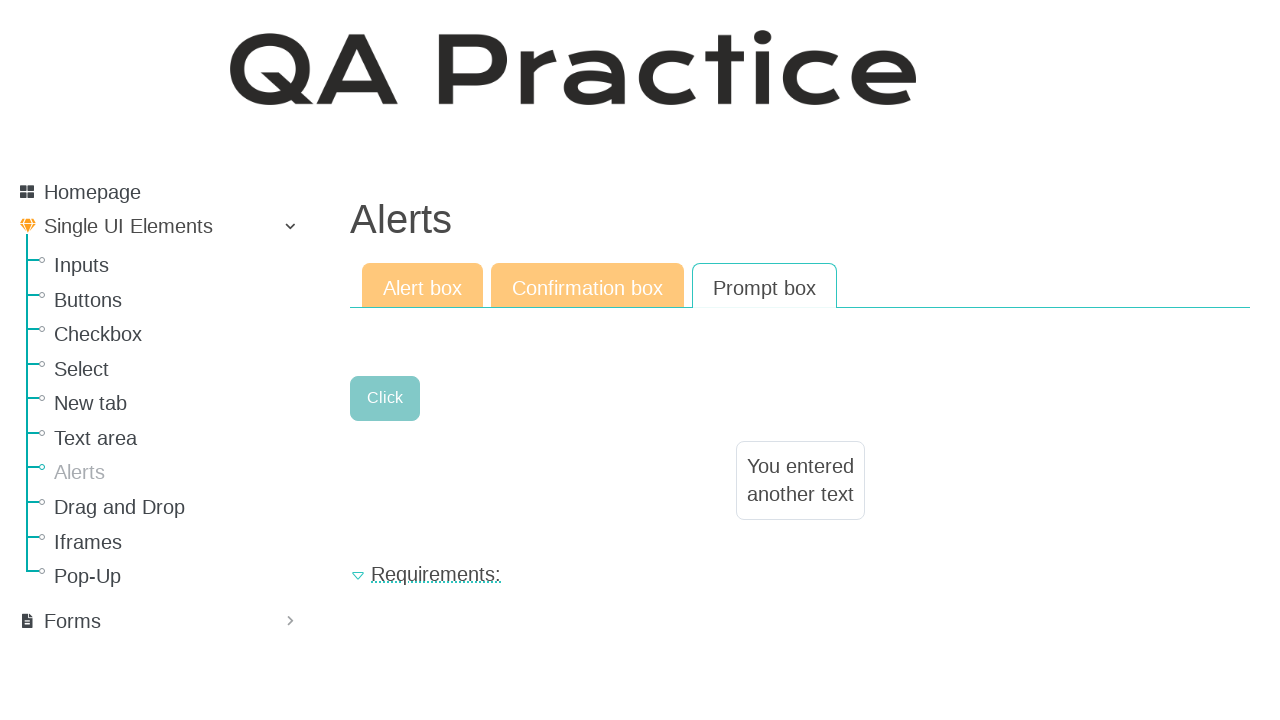

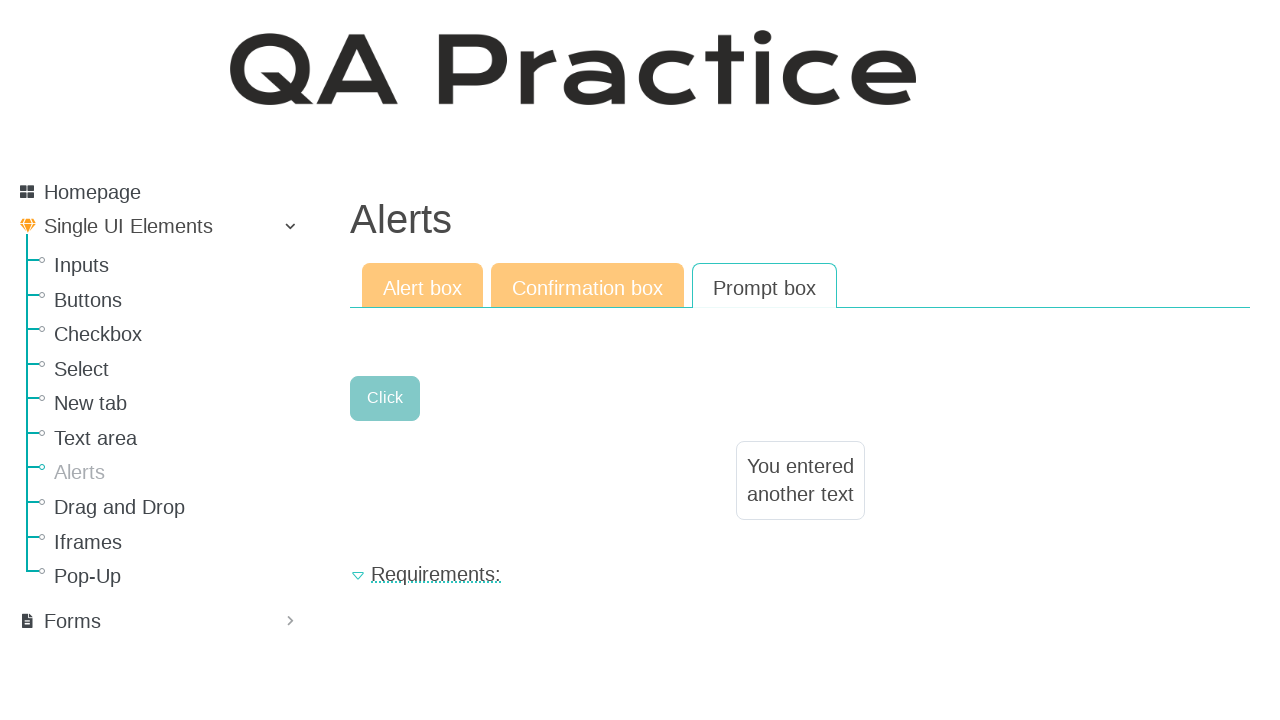